Tests the forgot password flow by clicking on forgot password link, then clicking cancel button, and verifying return to login page

Starting URL: https://opensource-demo.orangehrmlive.com/web/index.php/auth/login

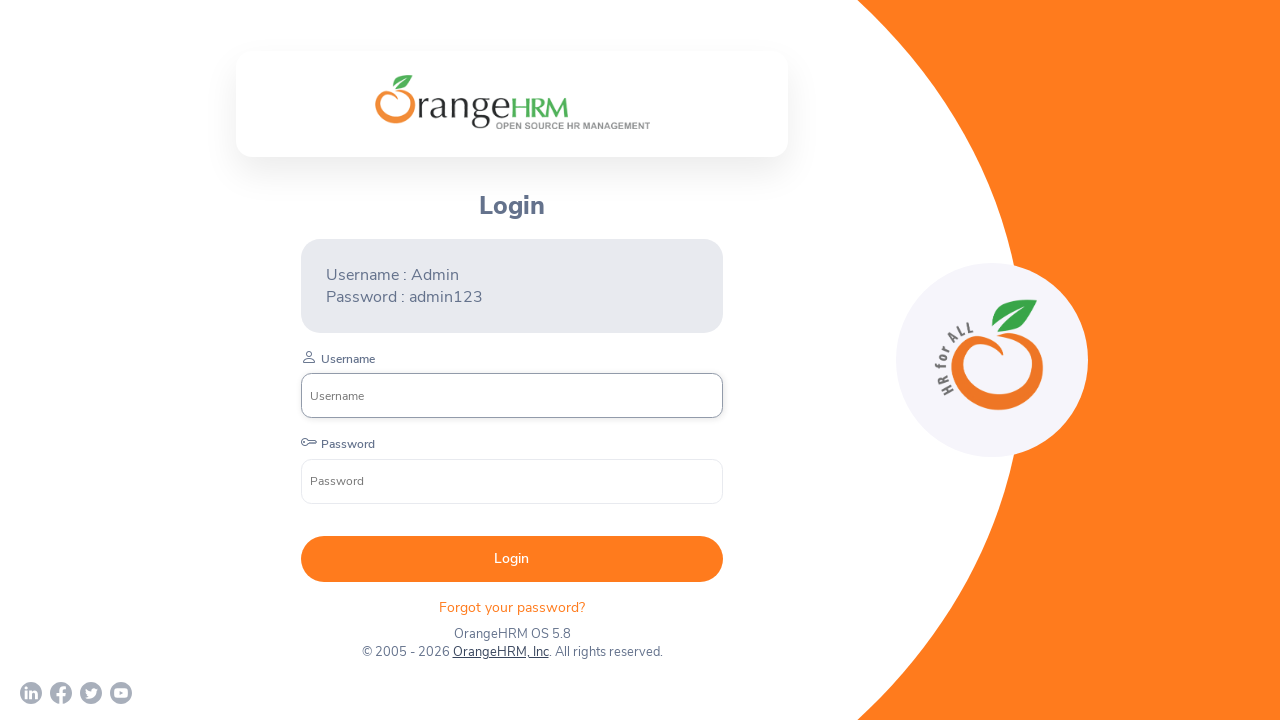

Waited for forgot password link to load
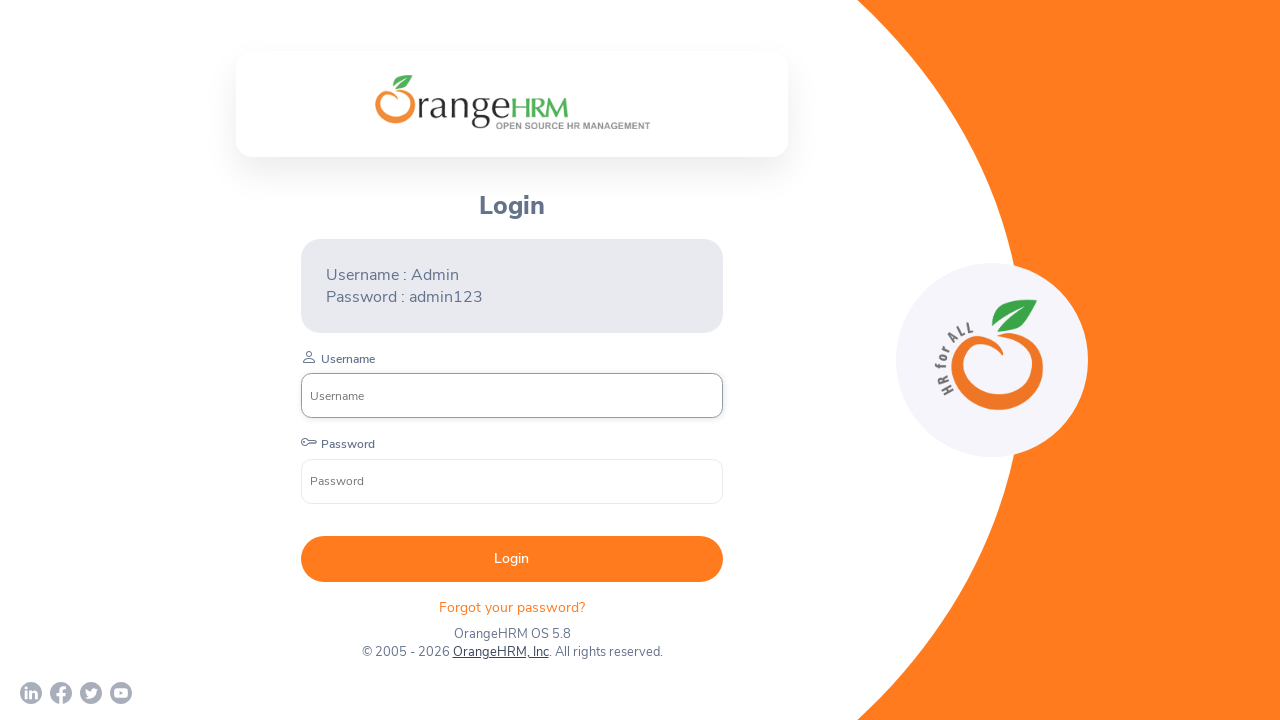

Clicked on forgot password link at (512, 607) on xpath=//div[4]/p
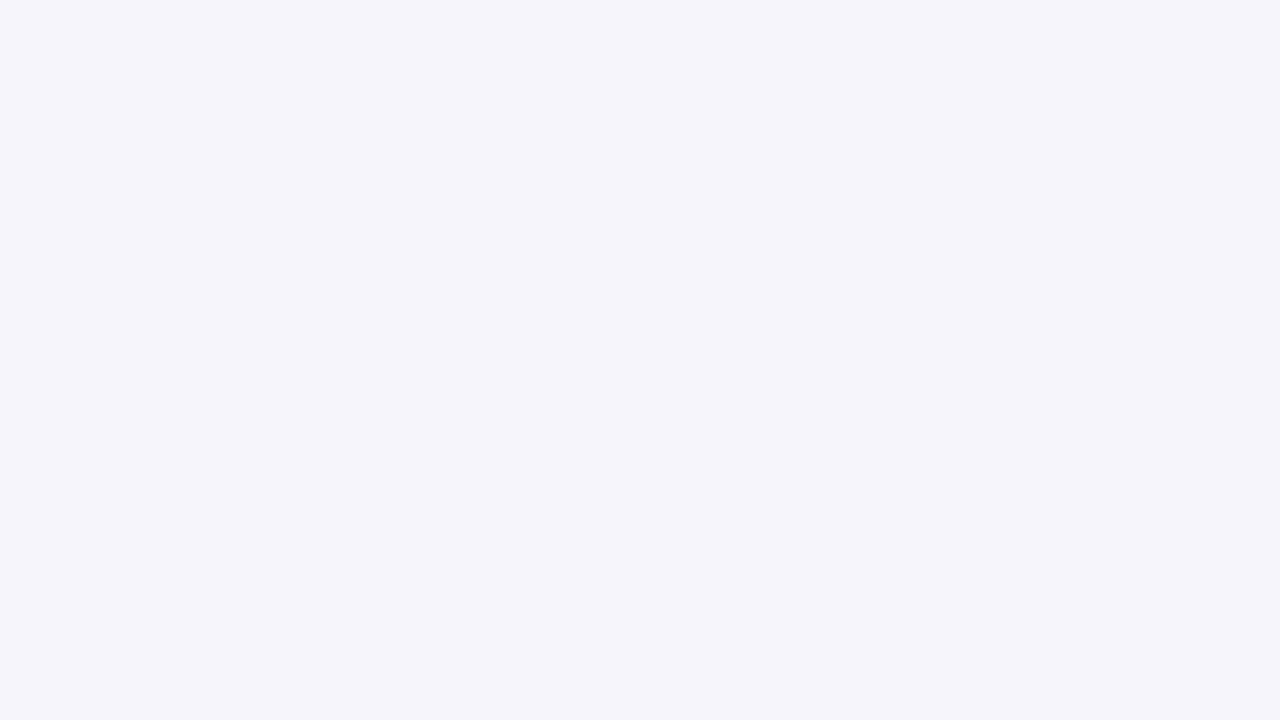

Clicked cancel button to return to login page at (540, 432) on xpath=//button[@type='button']
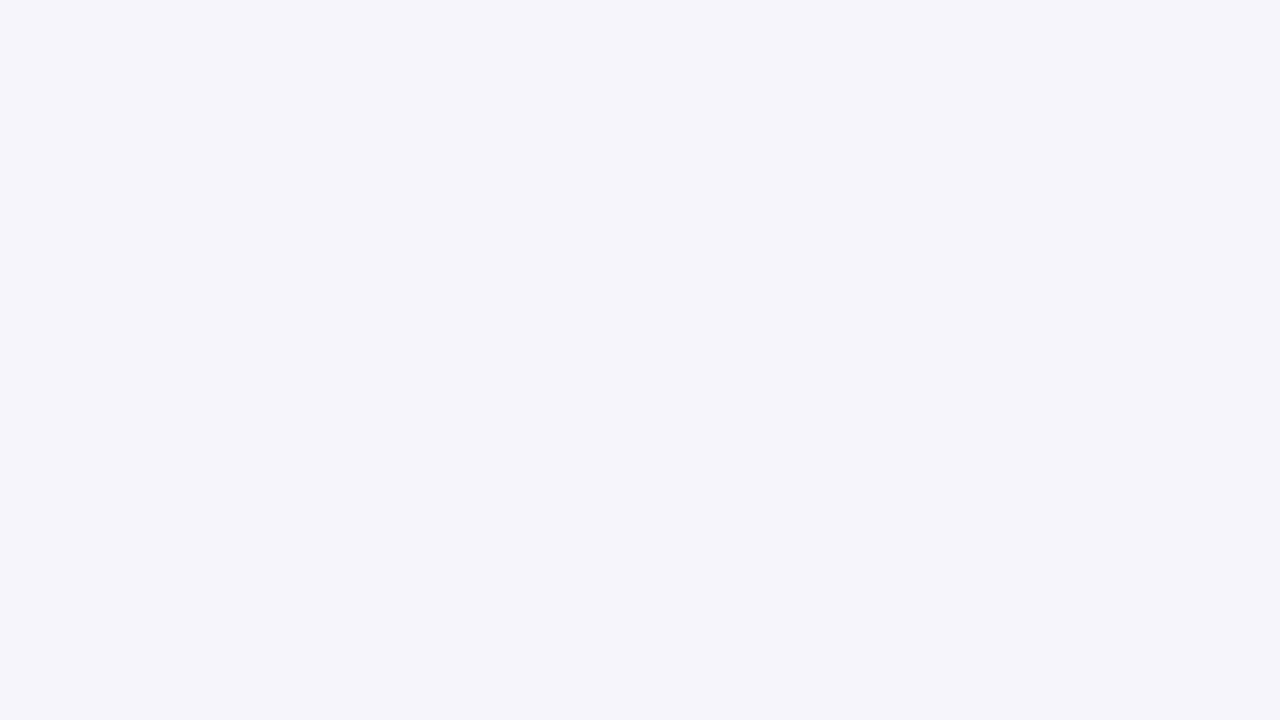

Verified URL returned to login page
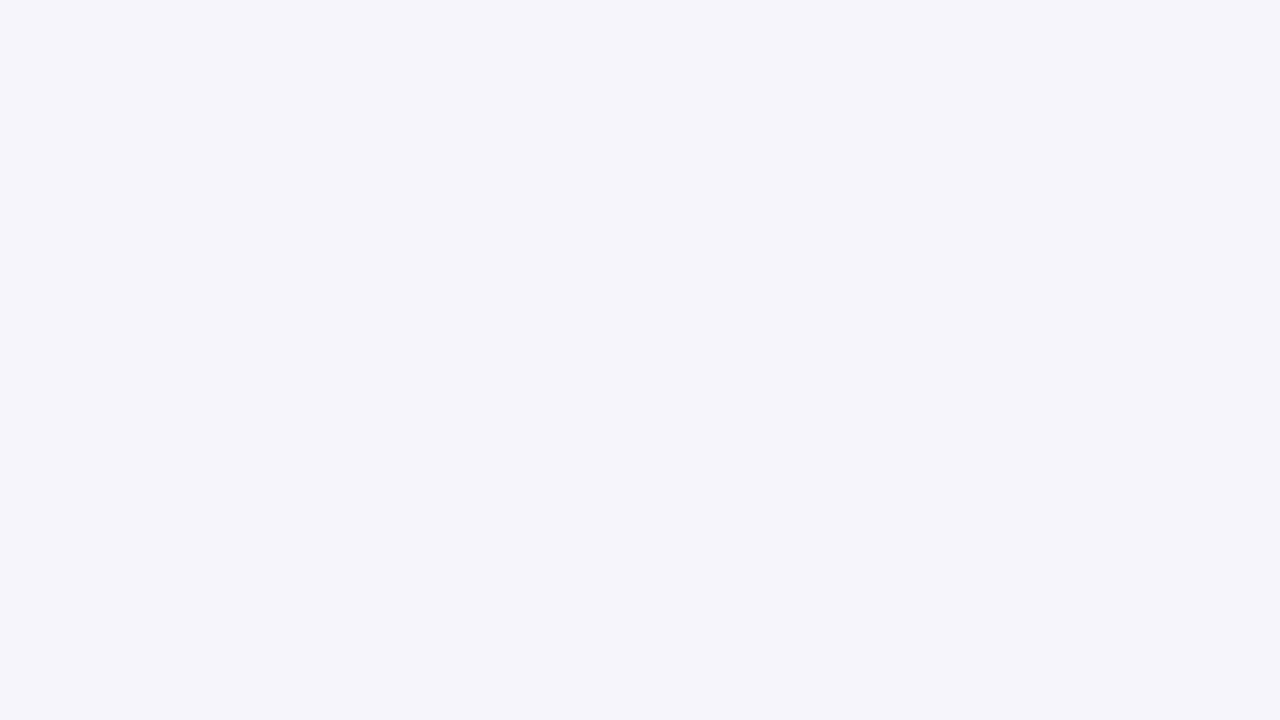

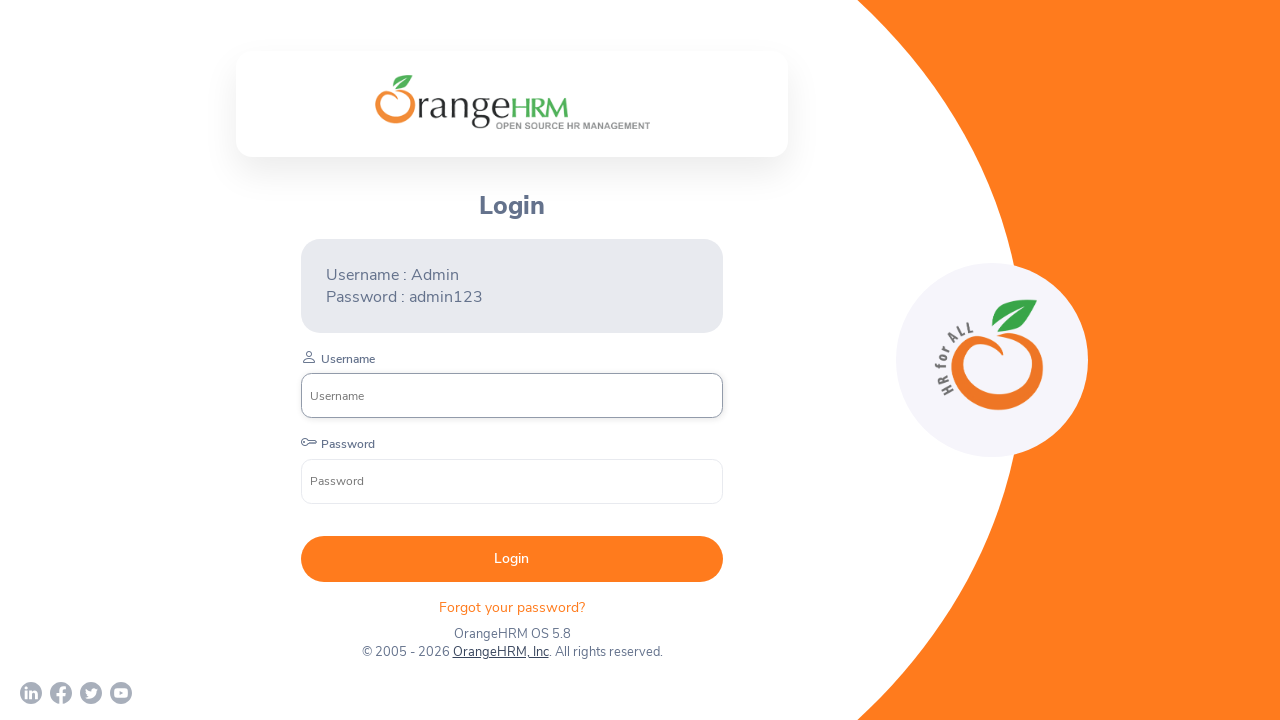